Tests the DeepAI chat interface by typing a message into the chatbox and clicking the submit button to send the message.

Starting URL: https://deepai.org/chat

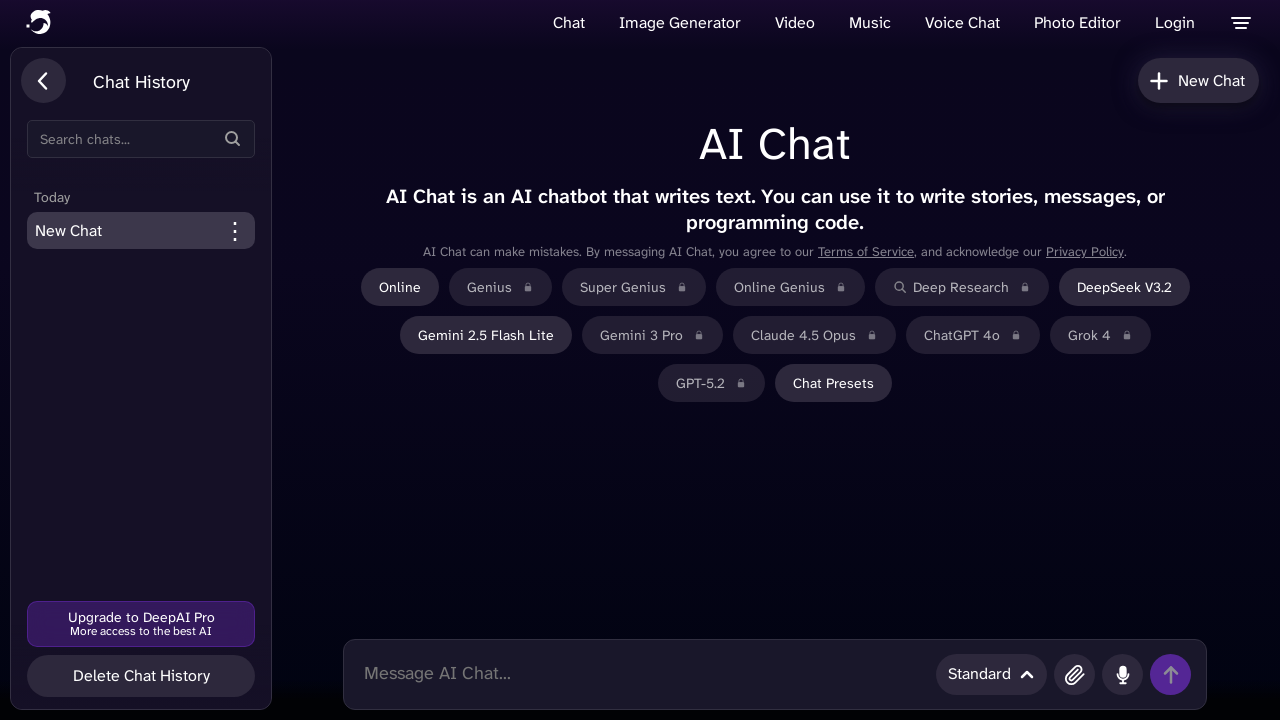

Chat interface loaded and chatbox element is visible
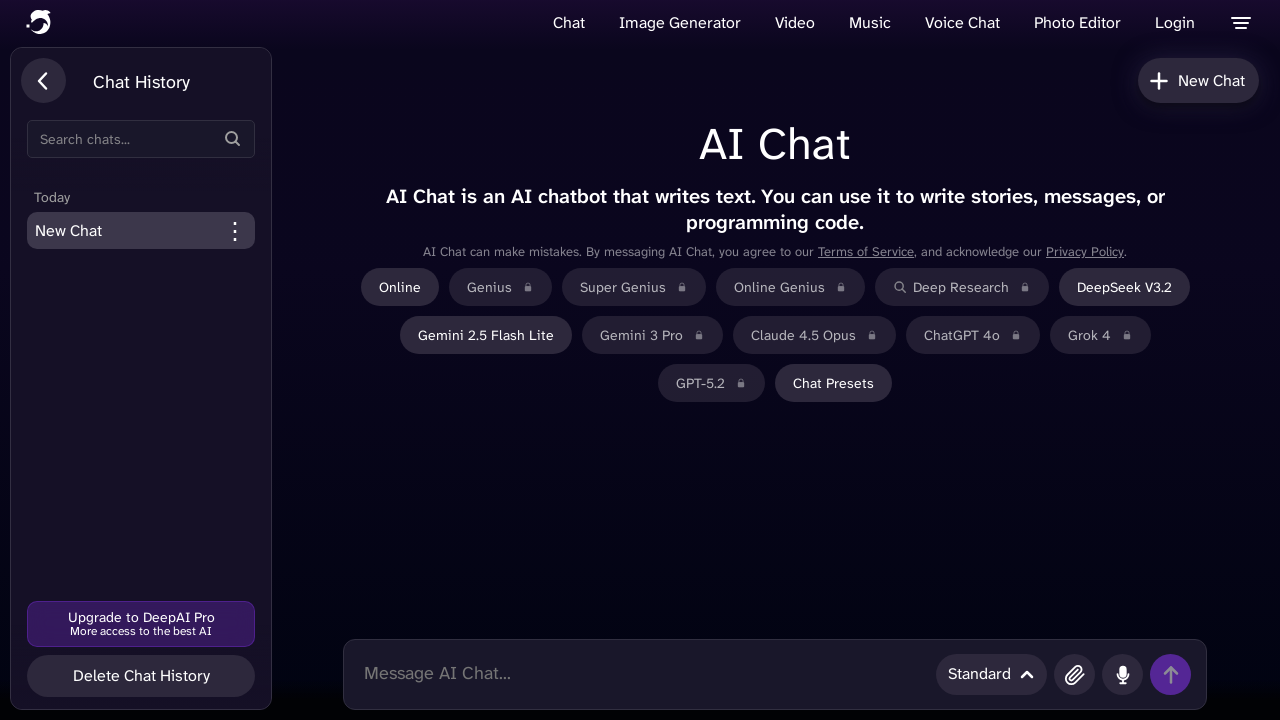

Typed test message into the chatbox on .chatbox
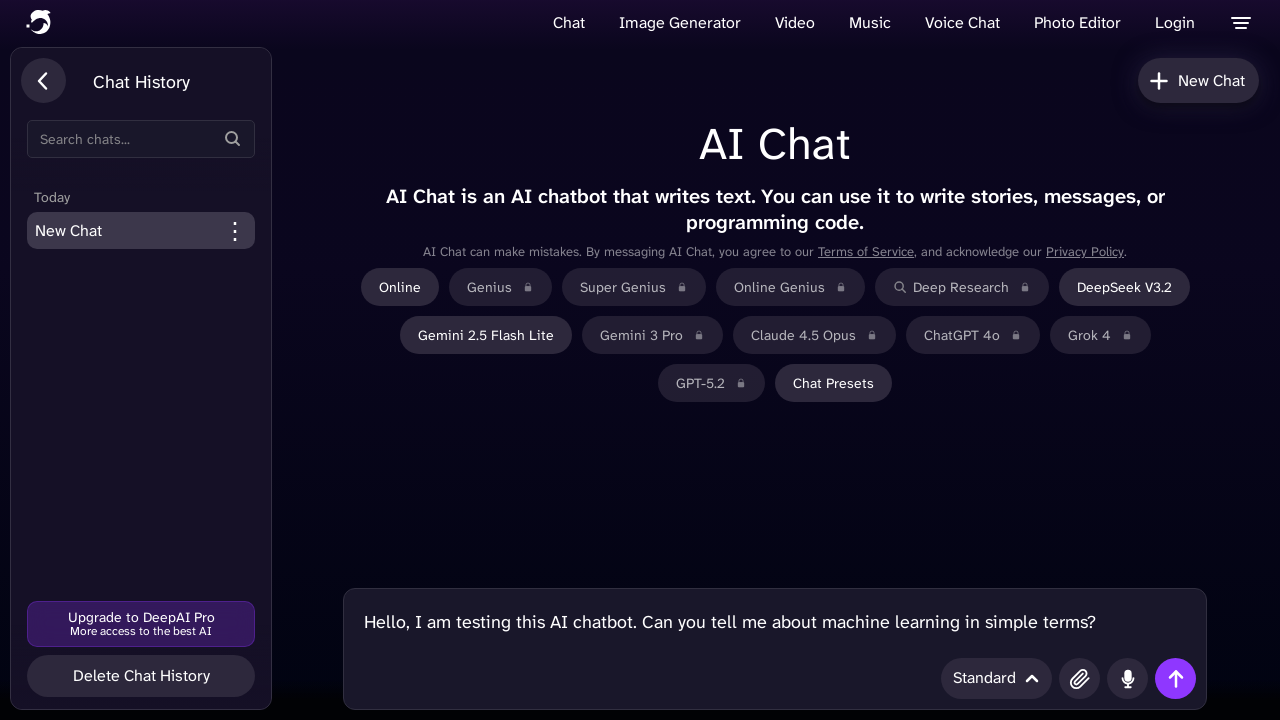

Clicked submit button to send the message at (1176, 678) on #chatSubmitButton
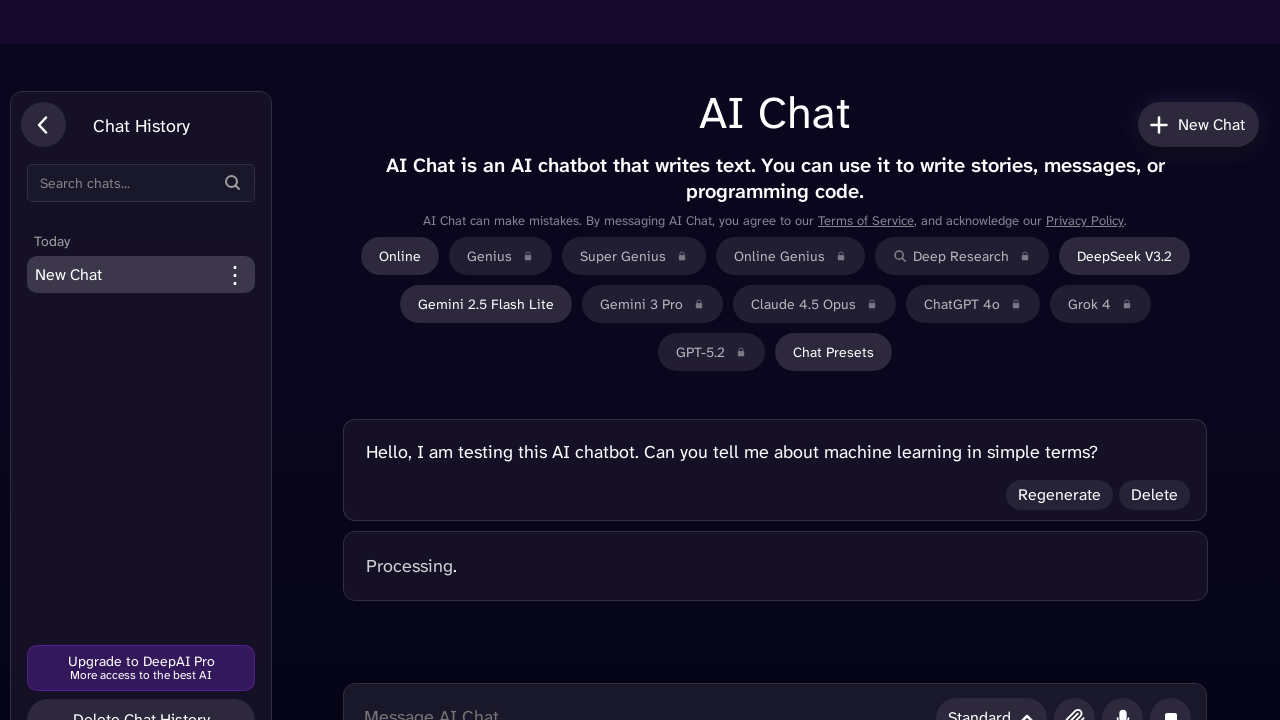

Waited for AI chatbot response
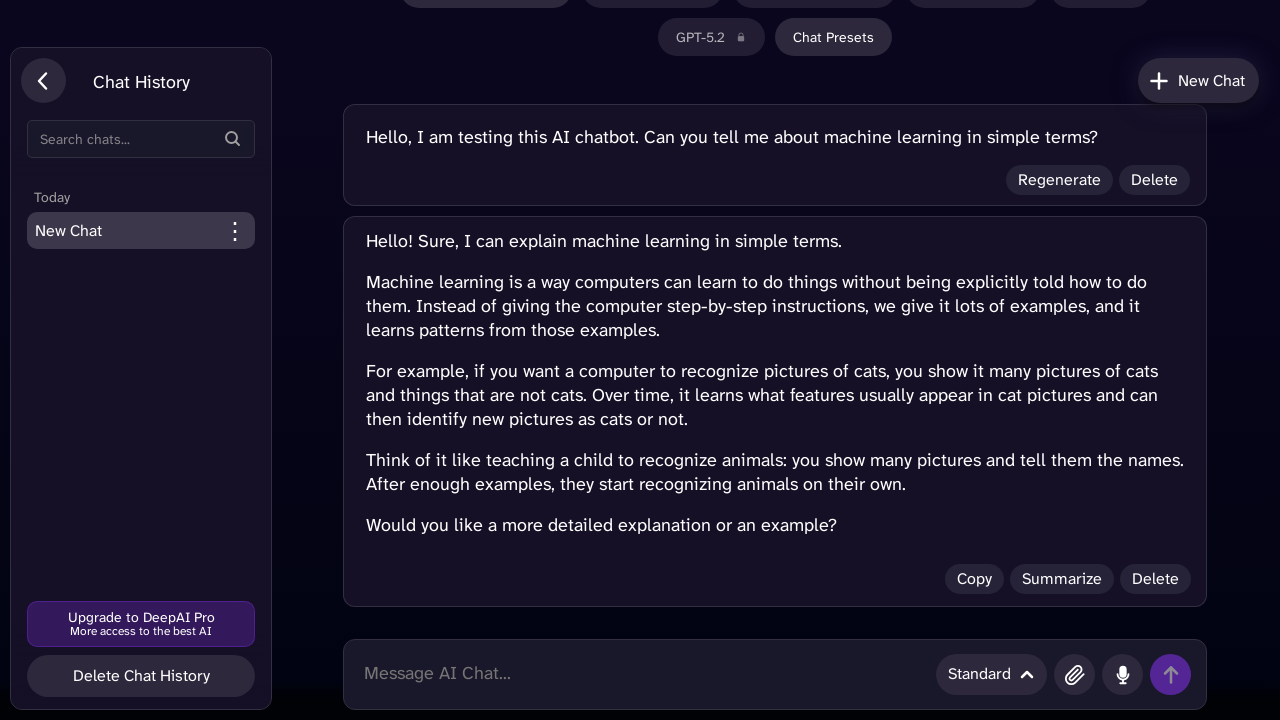

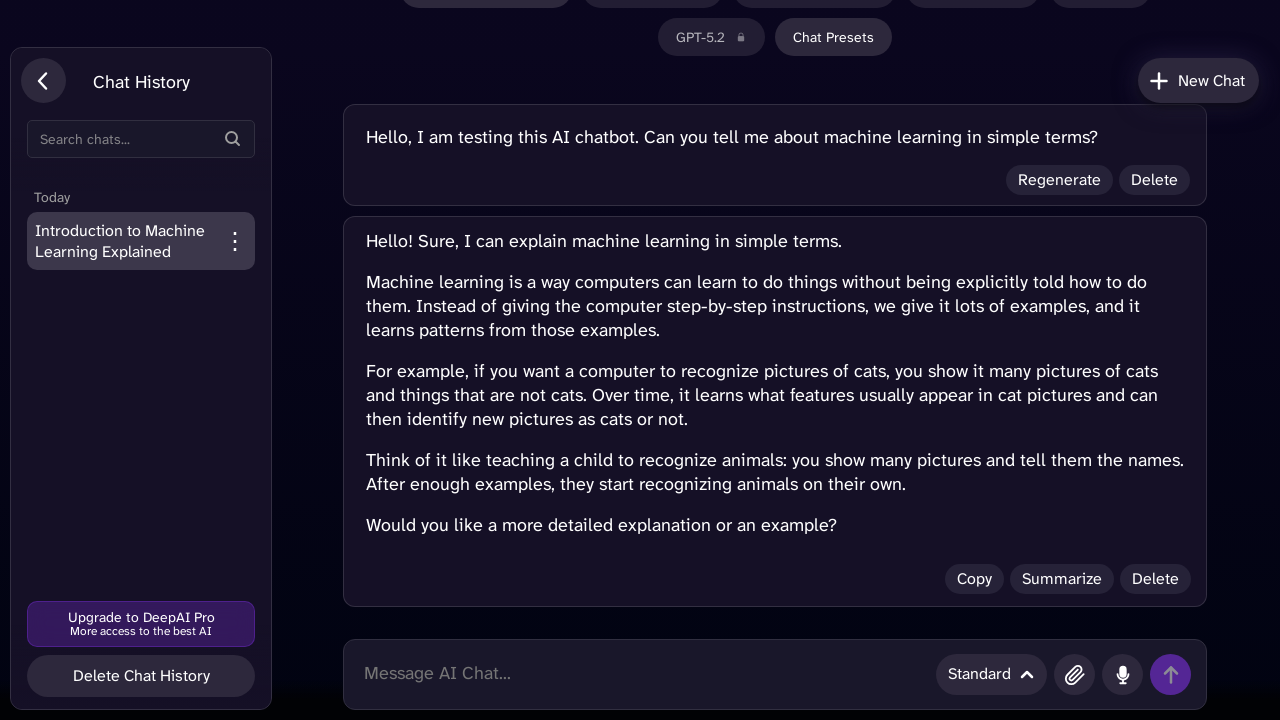